Tests Nike website navigation by hovering over the Men menu item to reveal dropdown menu options

Starting URL: https://www.nike.com/ca/

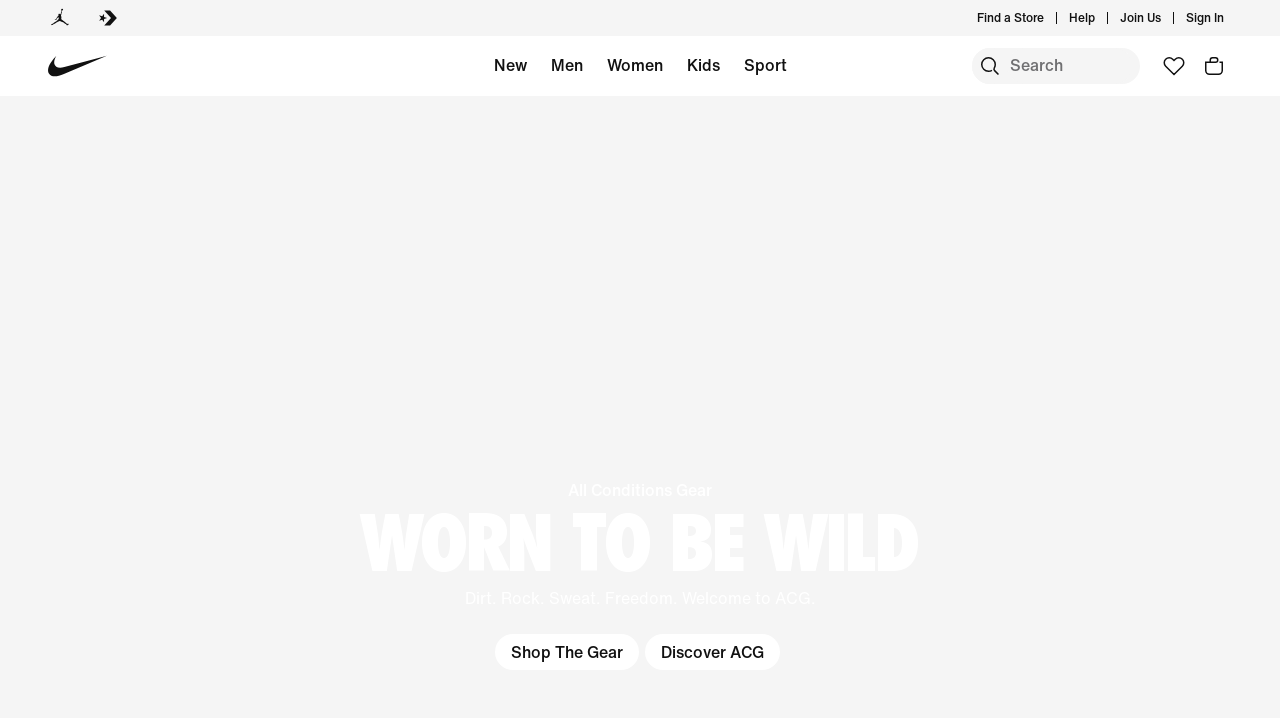

Waited 3 seconds for Nike homepage to fully load
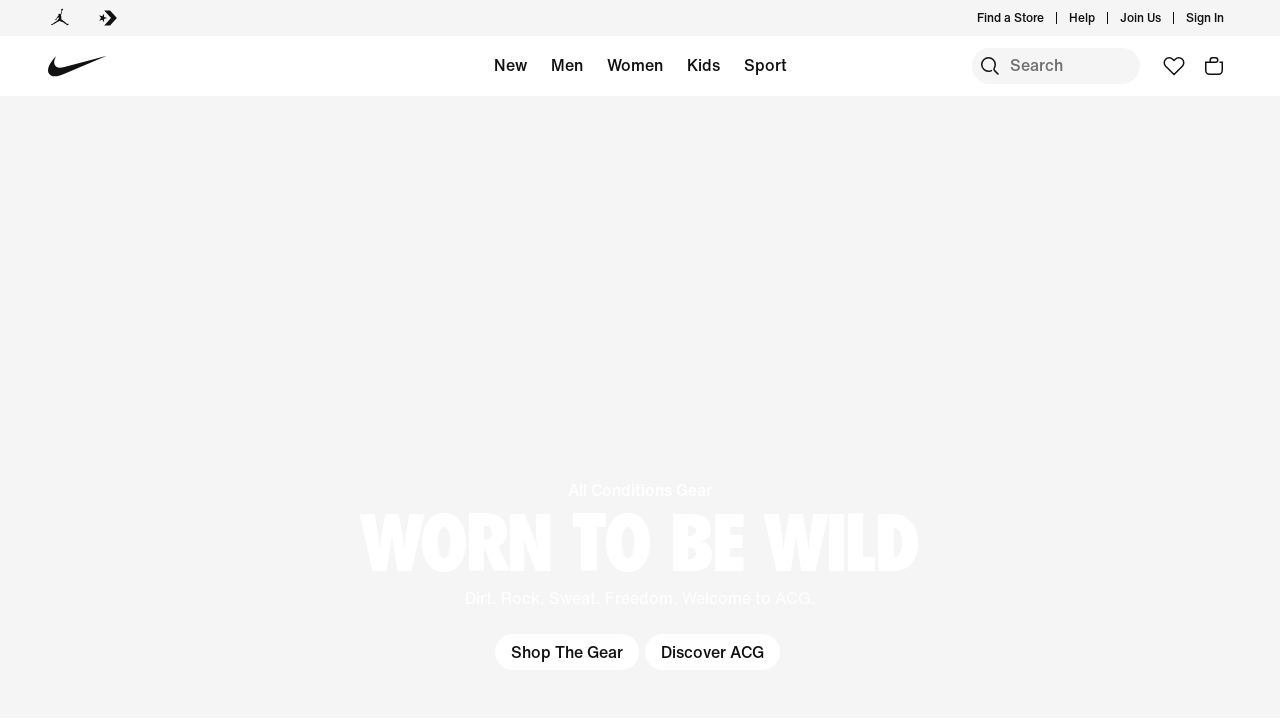

Hovered over Men menu item to reveal dropdown menu at (566, 66) on a:has-text('Men') >> nth=0
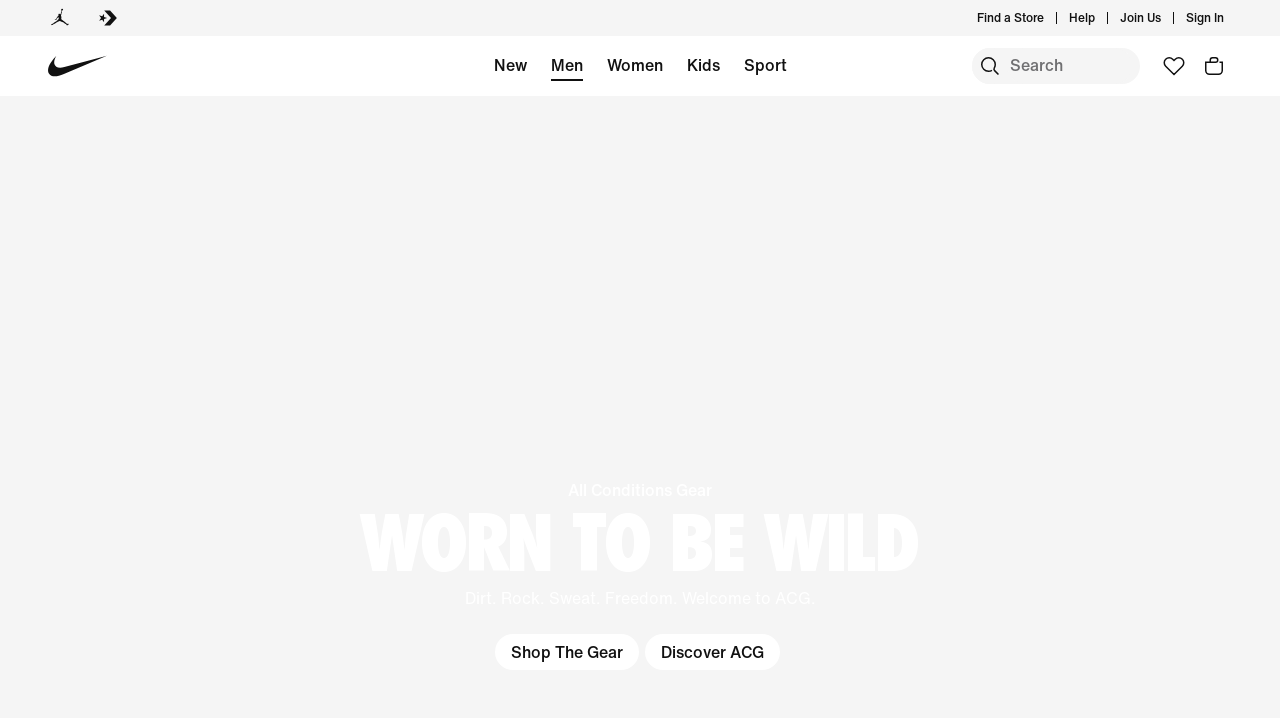

Waited 3 seconds for dropdown menu to fully appear
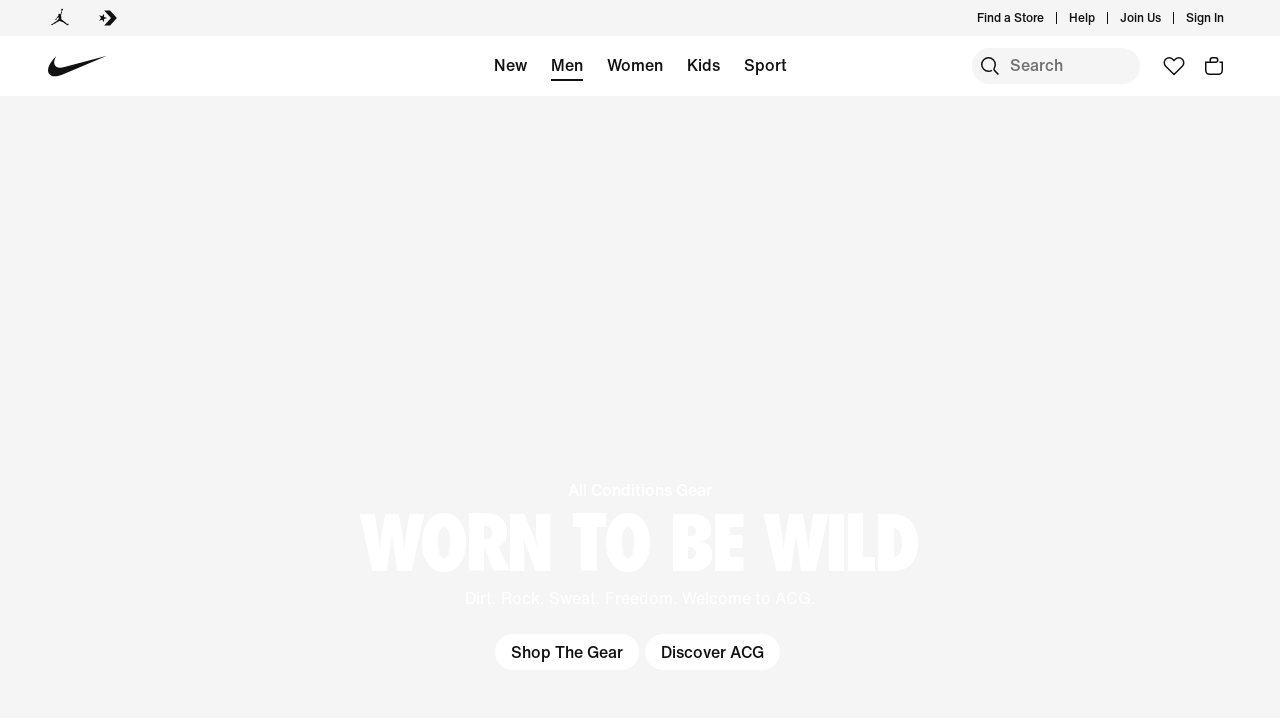

Located all shoe links in the Men dropdown menu
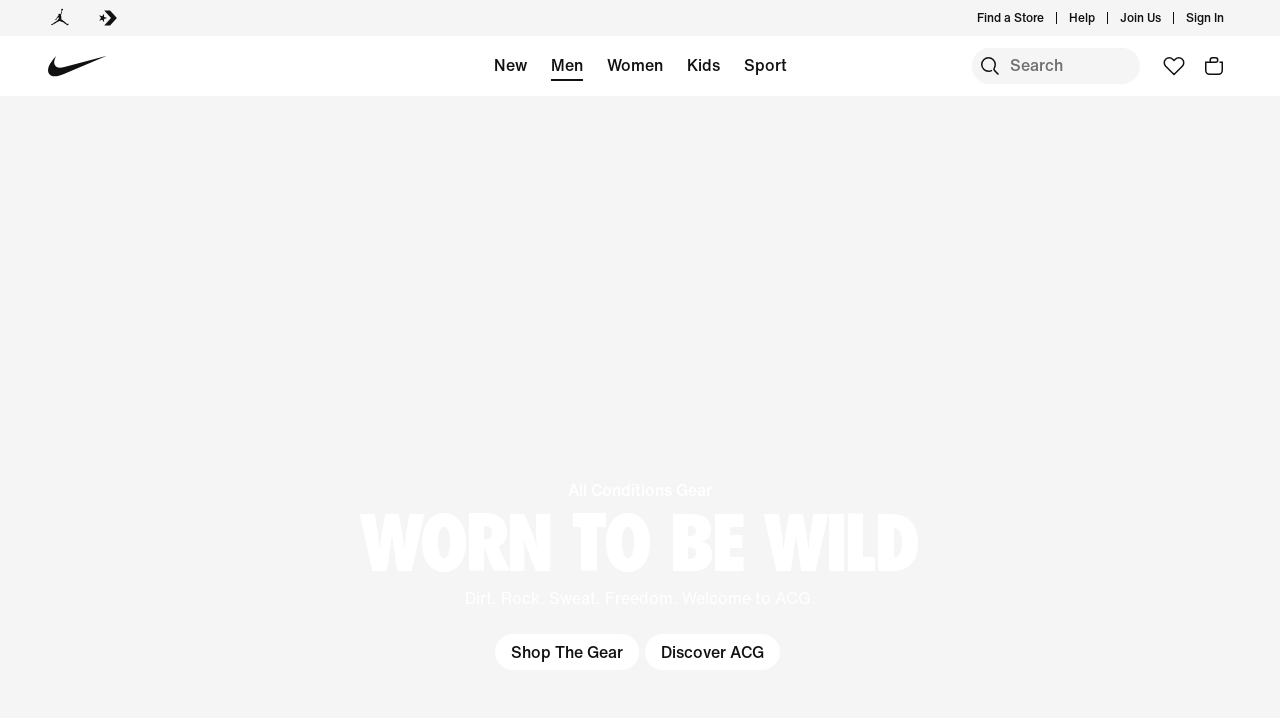

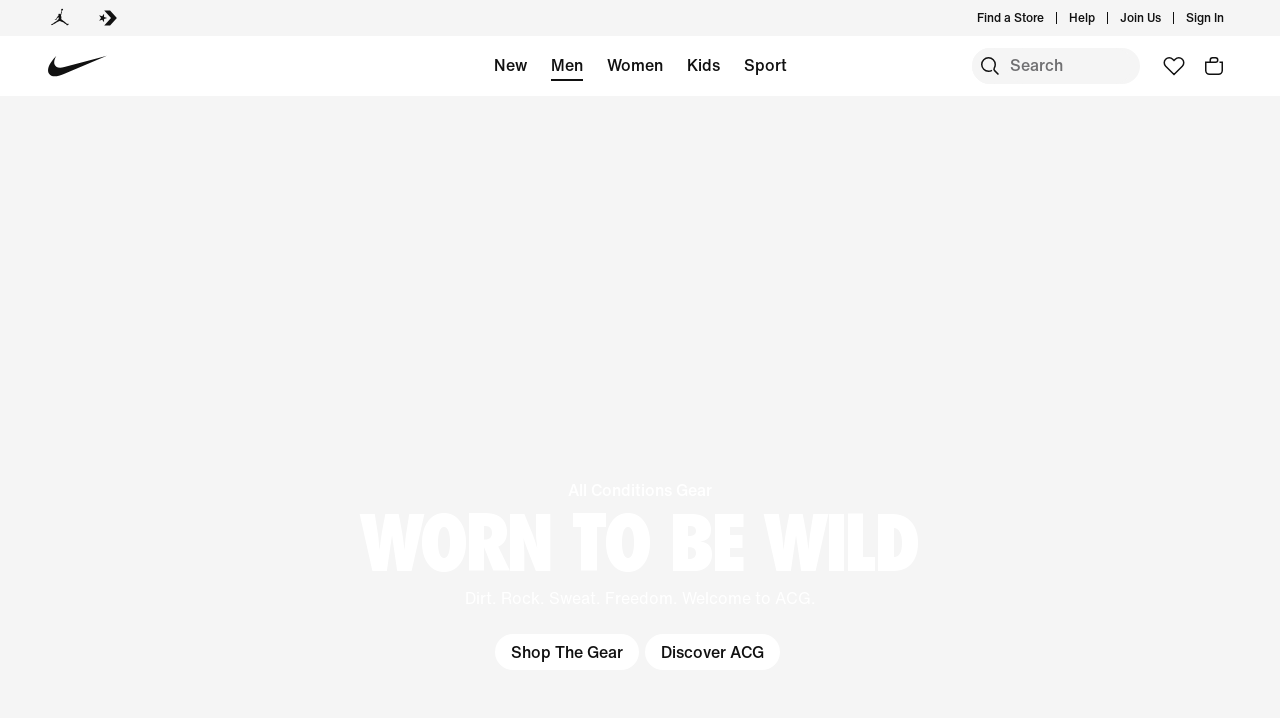